Tests browser window management functionality by manipulating window position, size, and states (minimize, maximize, fullscreen) on w3schools website

Starting URL: https://www.w3schools.com/

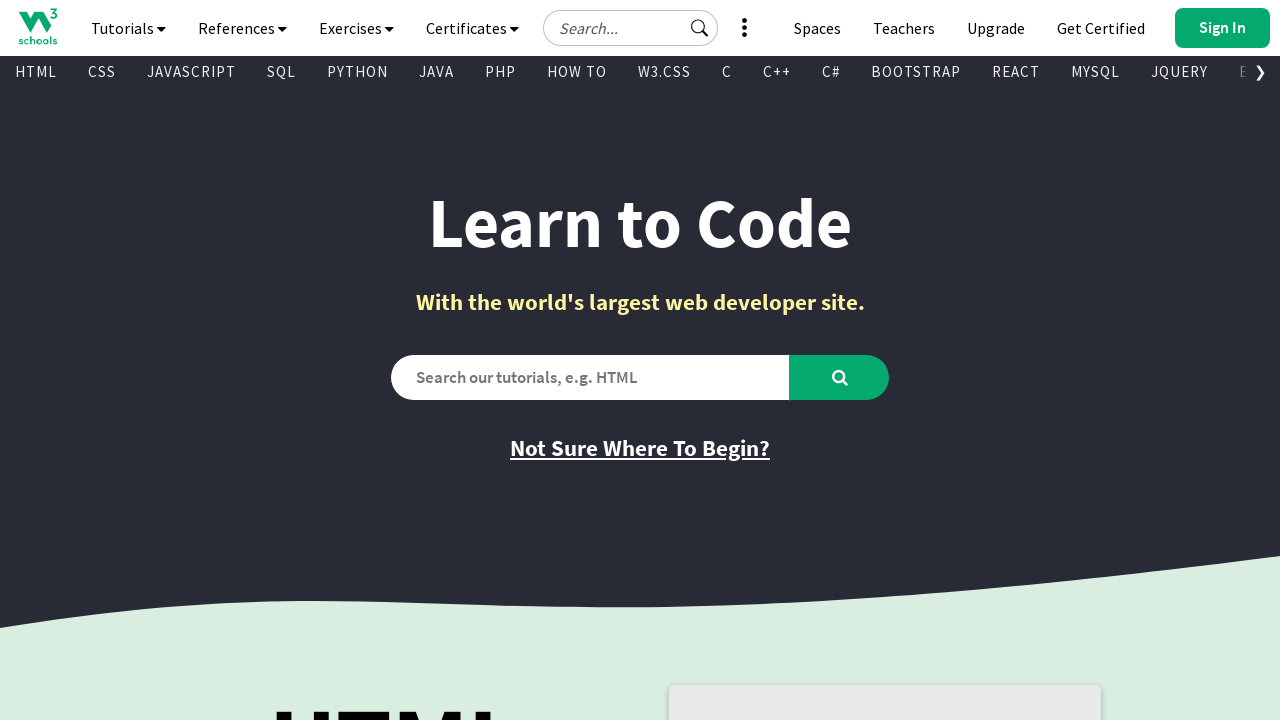

Retrieved initial window position using JavaScript evaluation
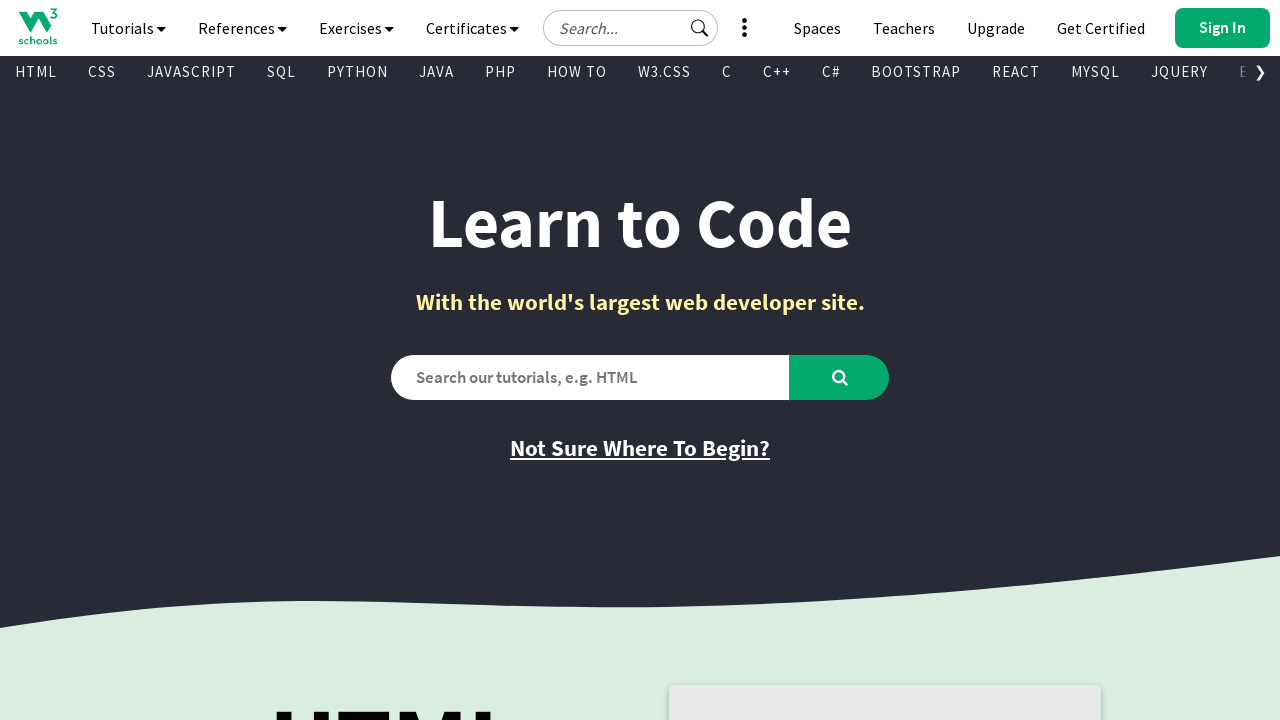

Retrieved initial viewport size
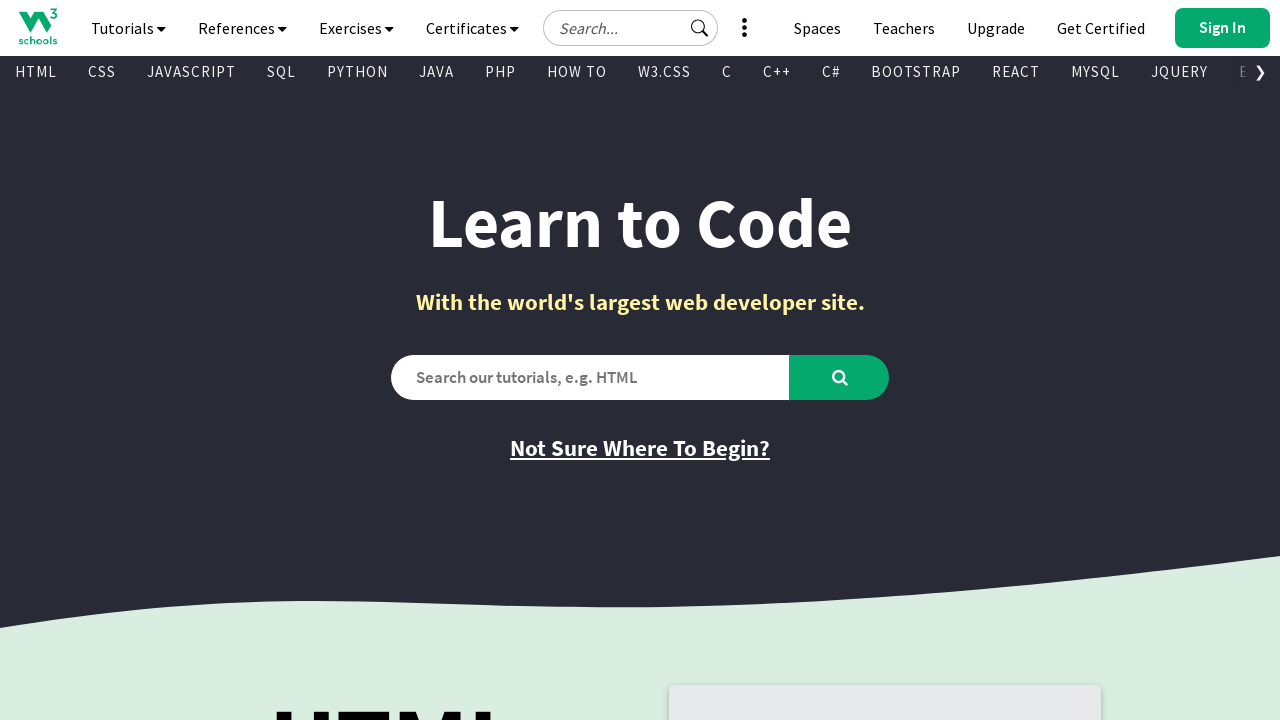

Minimized window by resizing viewport to 100x100 pixels
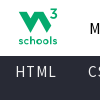

Waited for 7 seconds with minimized window
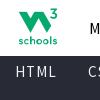

Maximized window by resizing viewport to 1920x1080 pixels
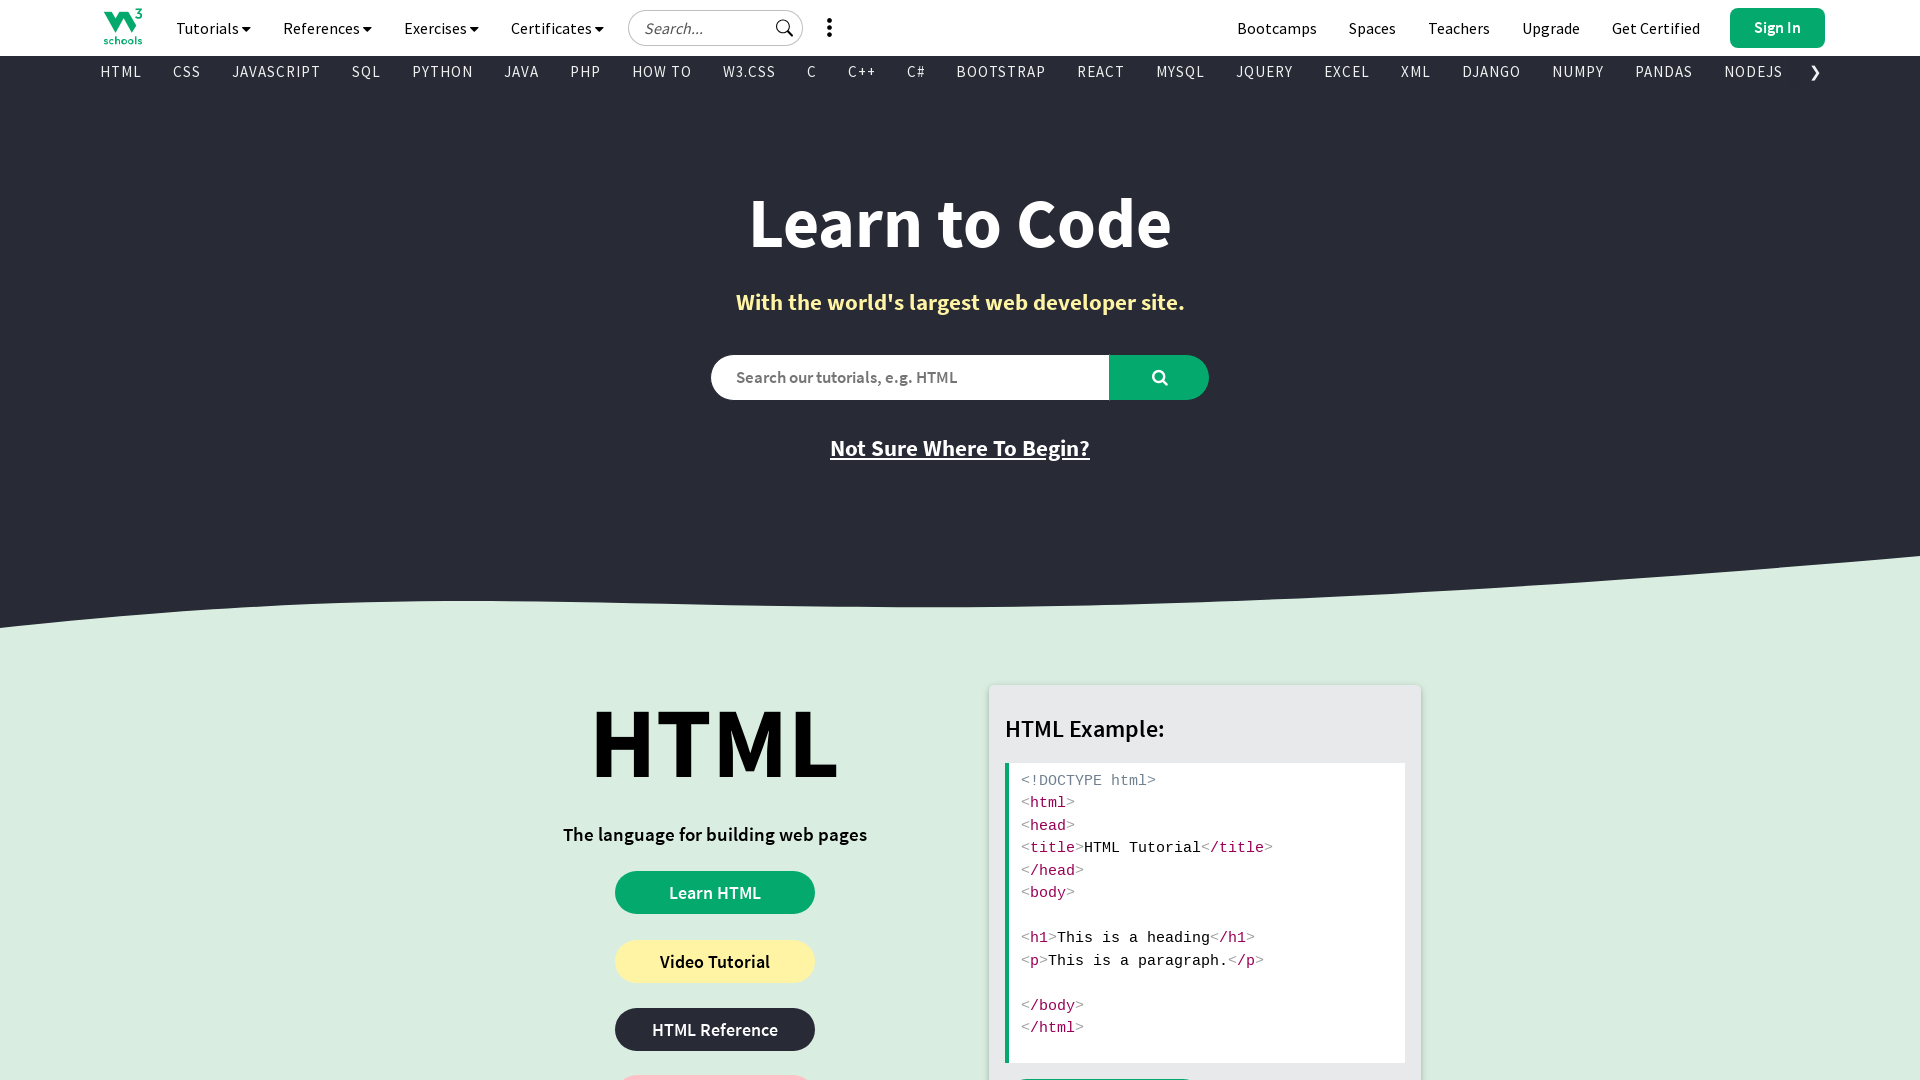

Retrieved window position after maximizing
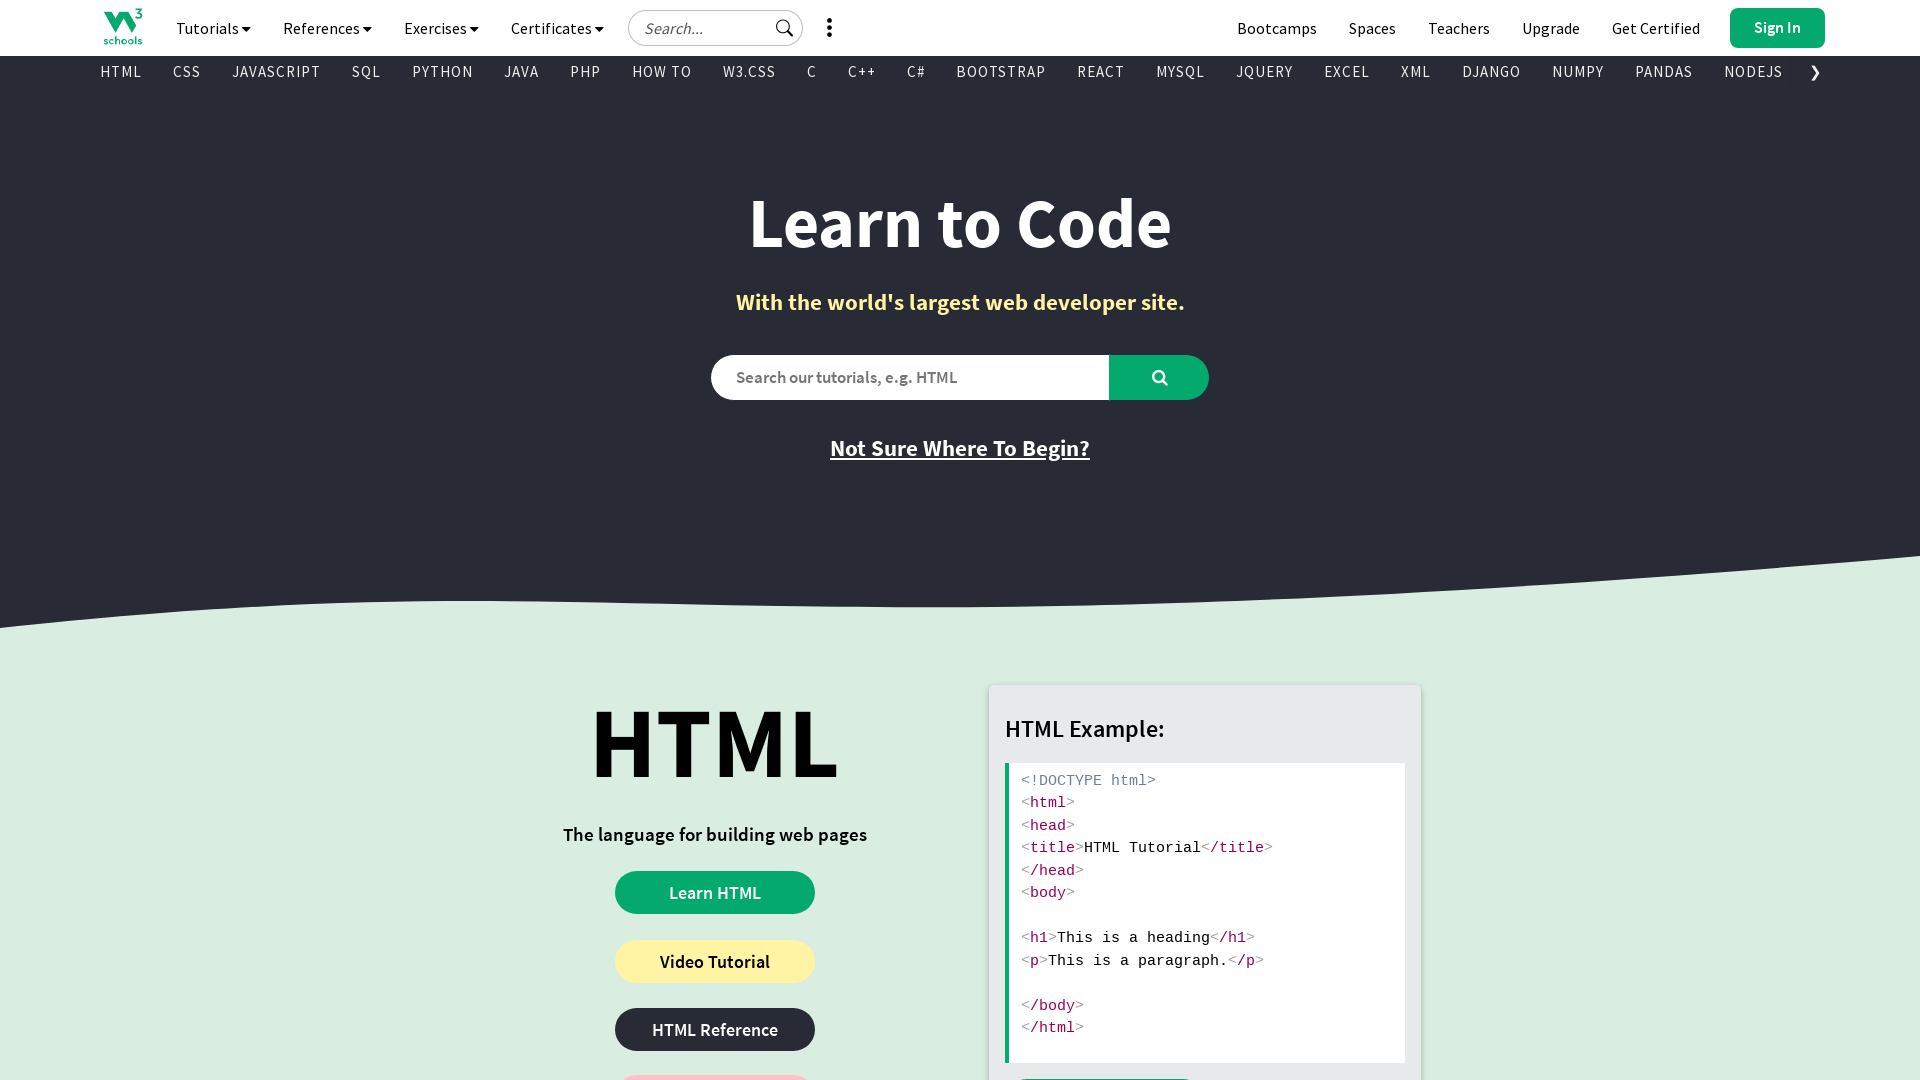

Retrieved viewport size after maximizing
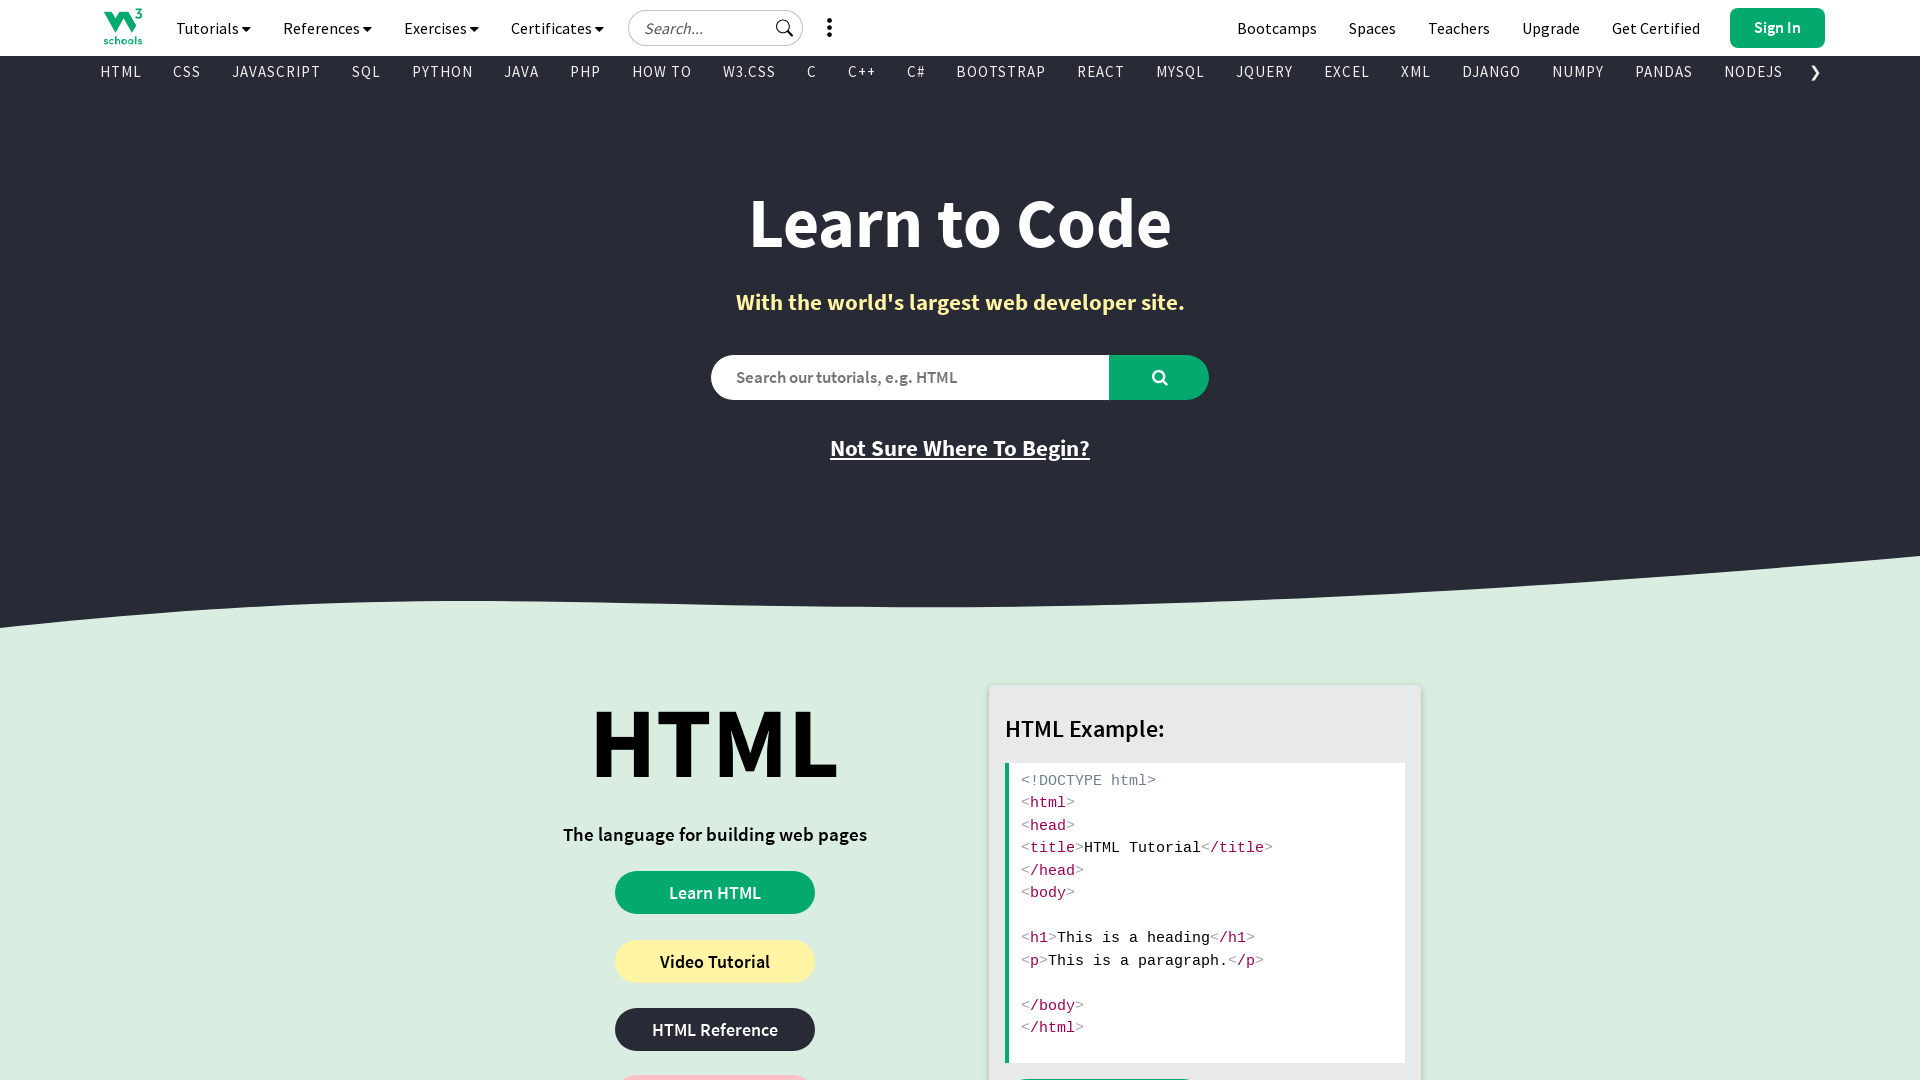

Requested fullscreen mode for the document element
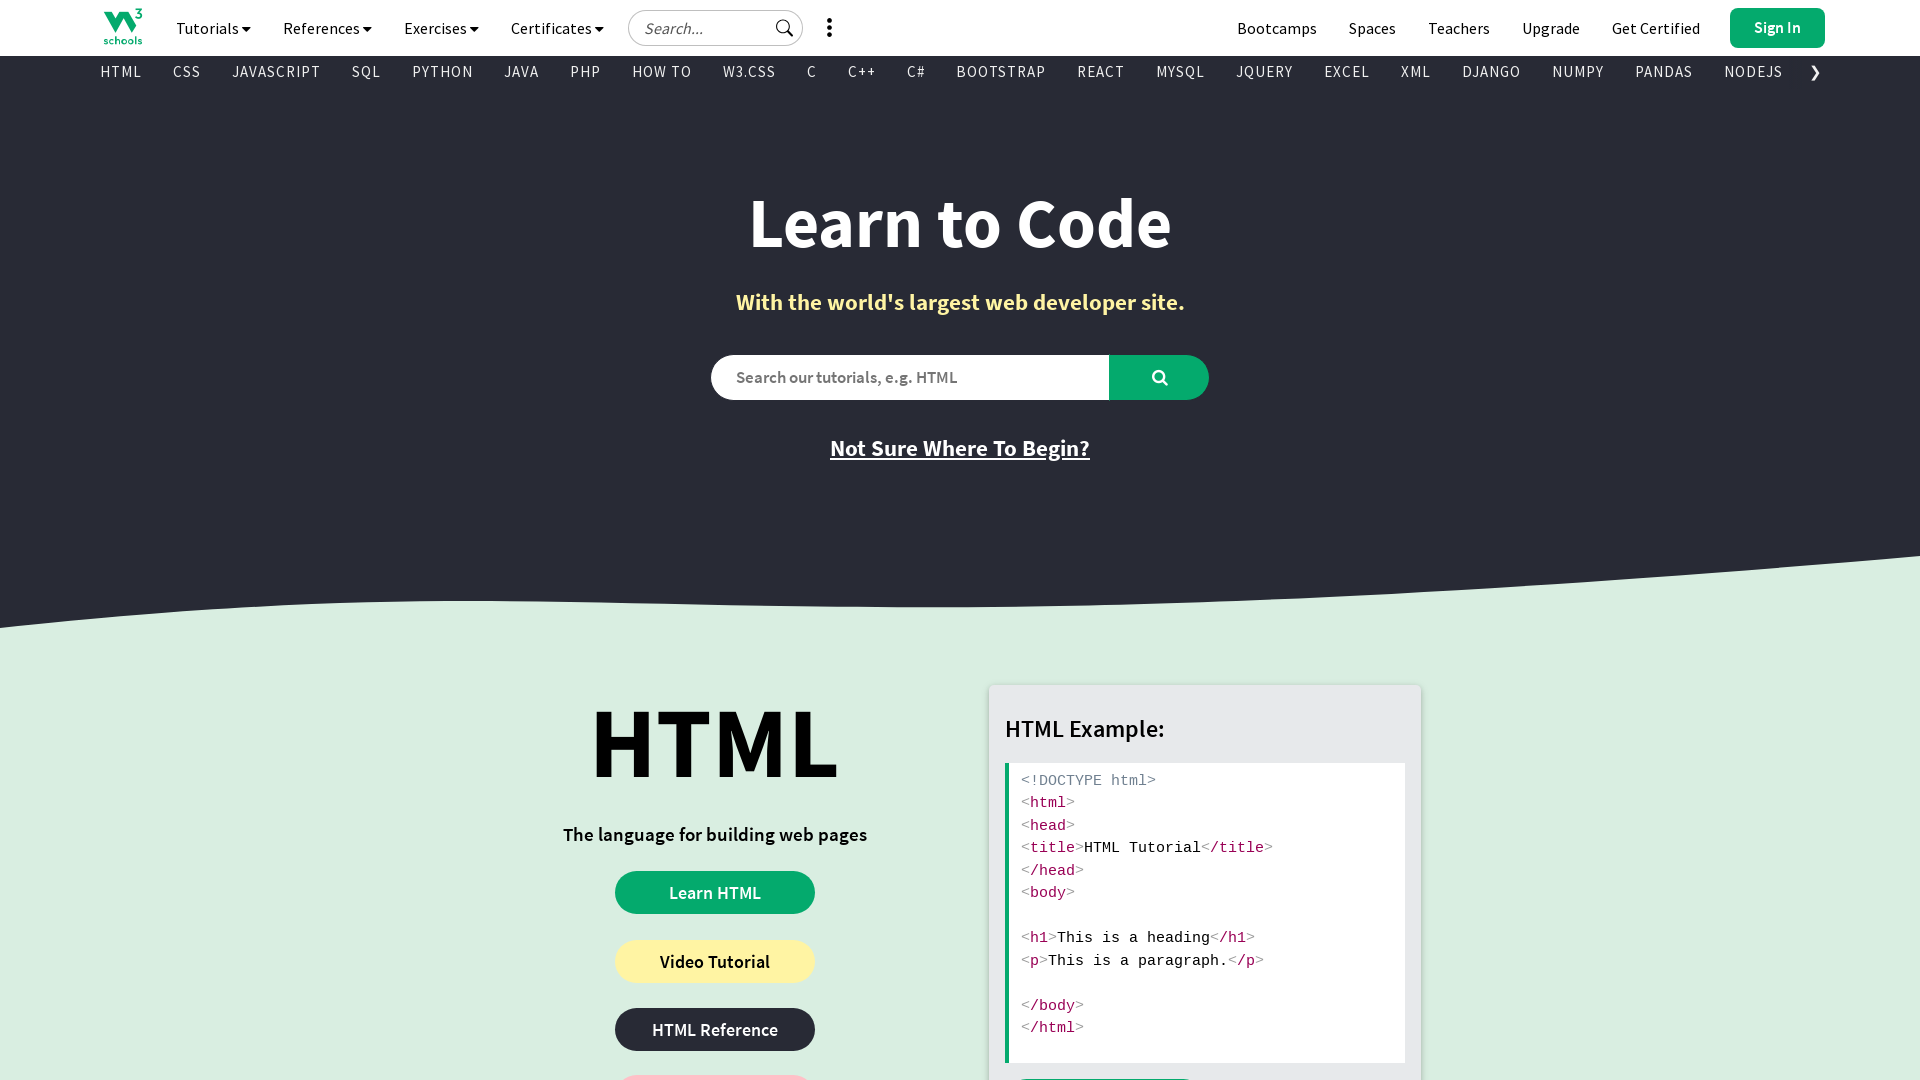

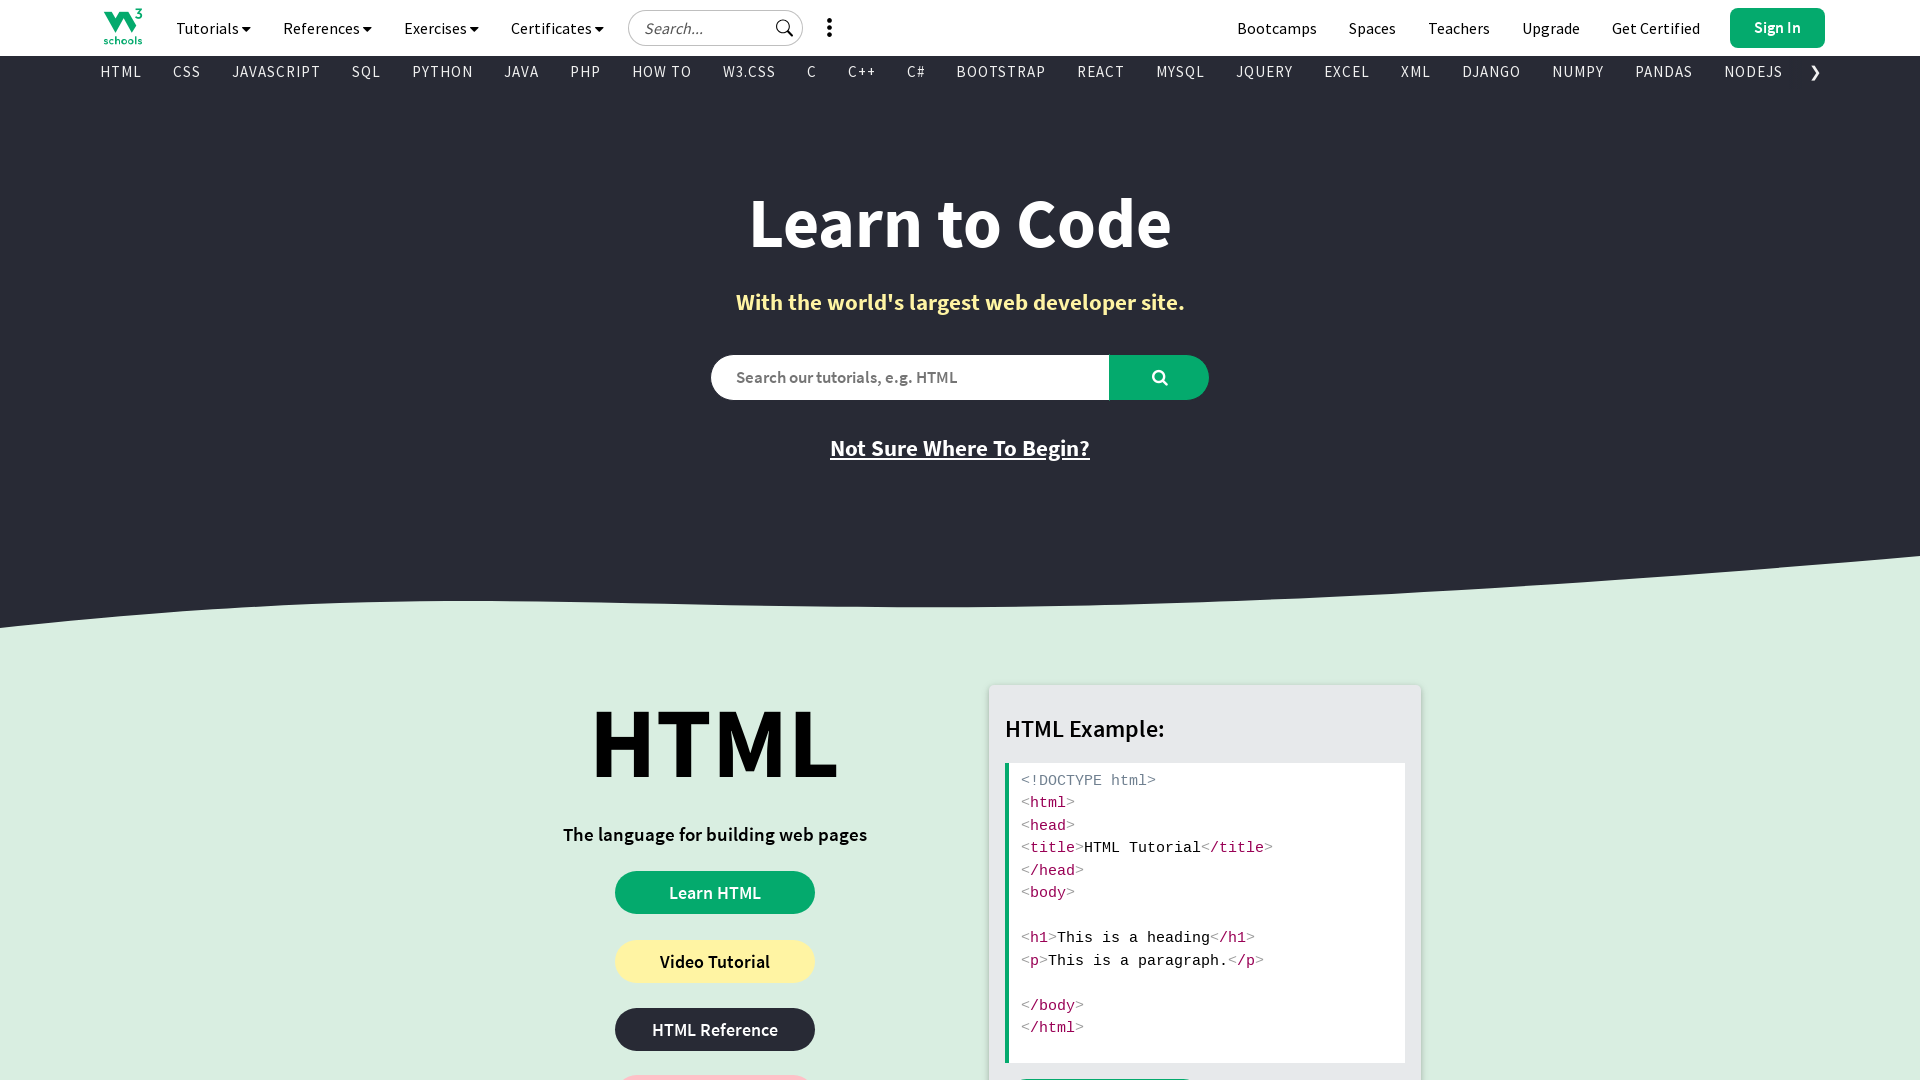